Tests the yopmail.com disposable email service by accessing a mailbox, composing a new email with recipient, subject, and body, sending it, and verifying the success message is displayed.

Starting URL: https://yopmail.com/

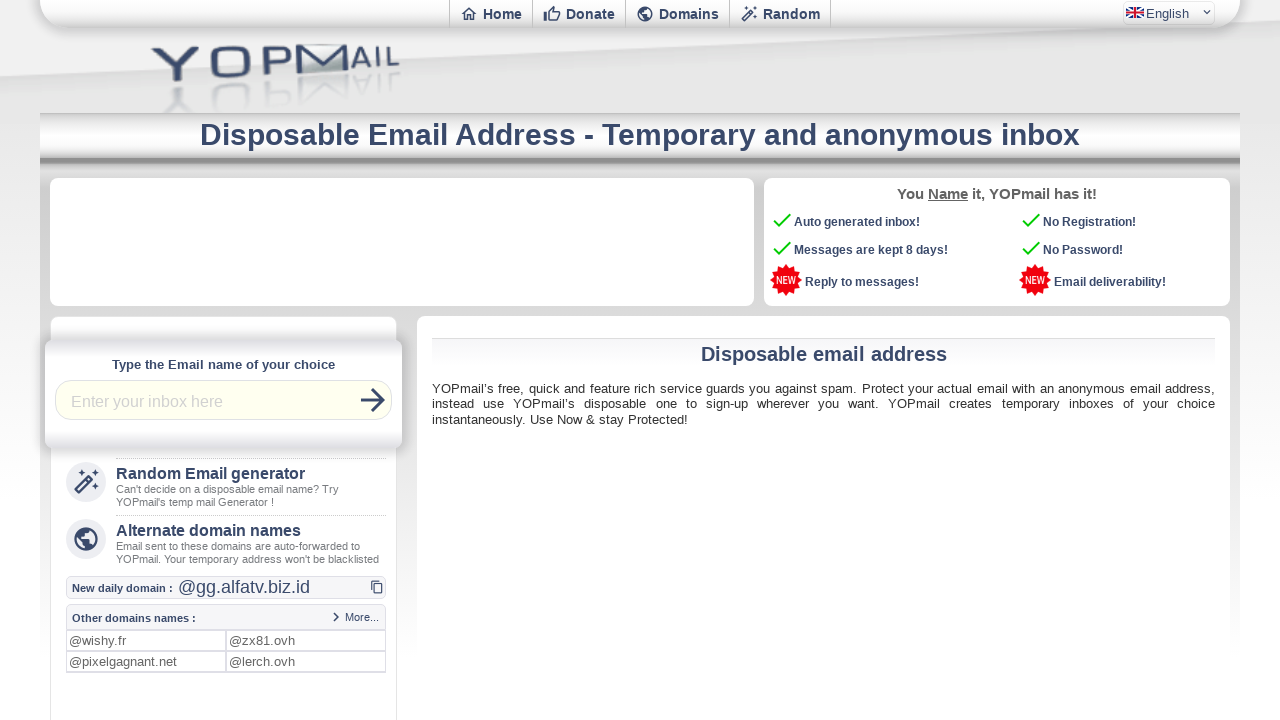

Filled login field with 'AutoTestUser847' on #login
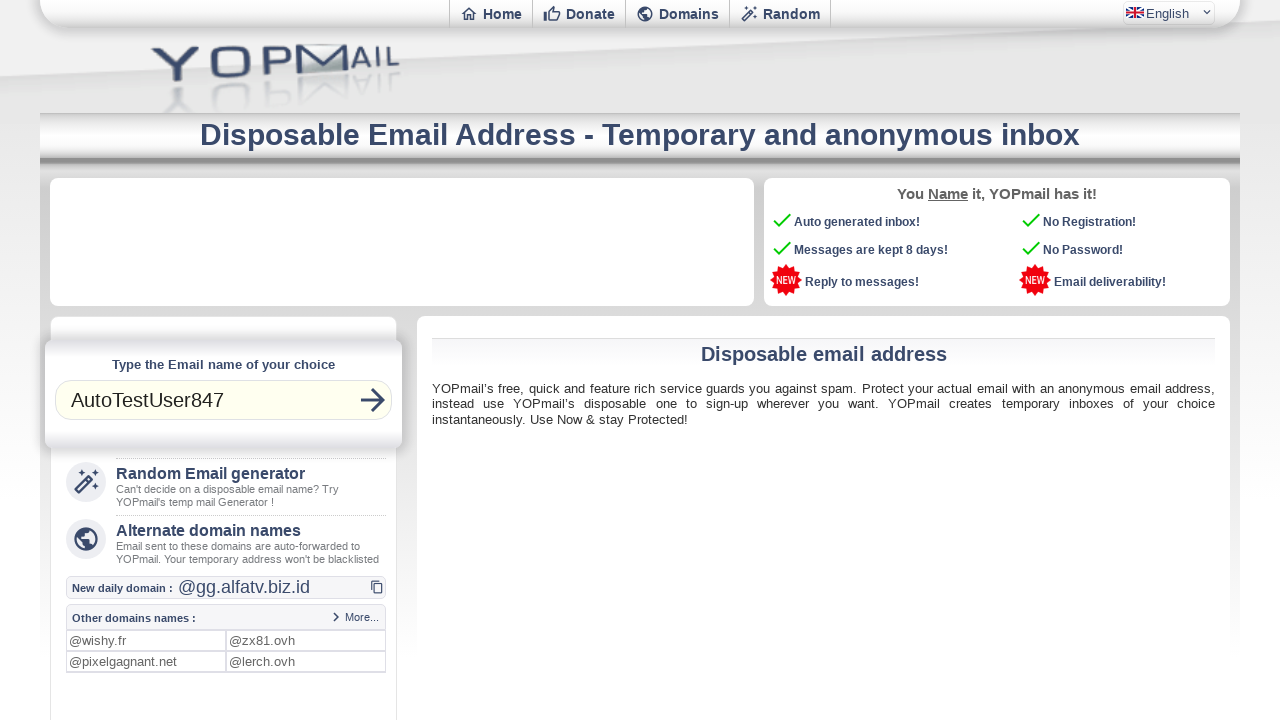

Clicked login button to access mailbox at (373, 400) on button.md
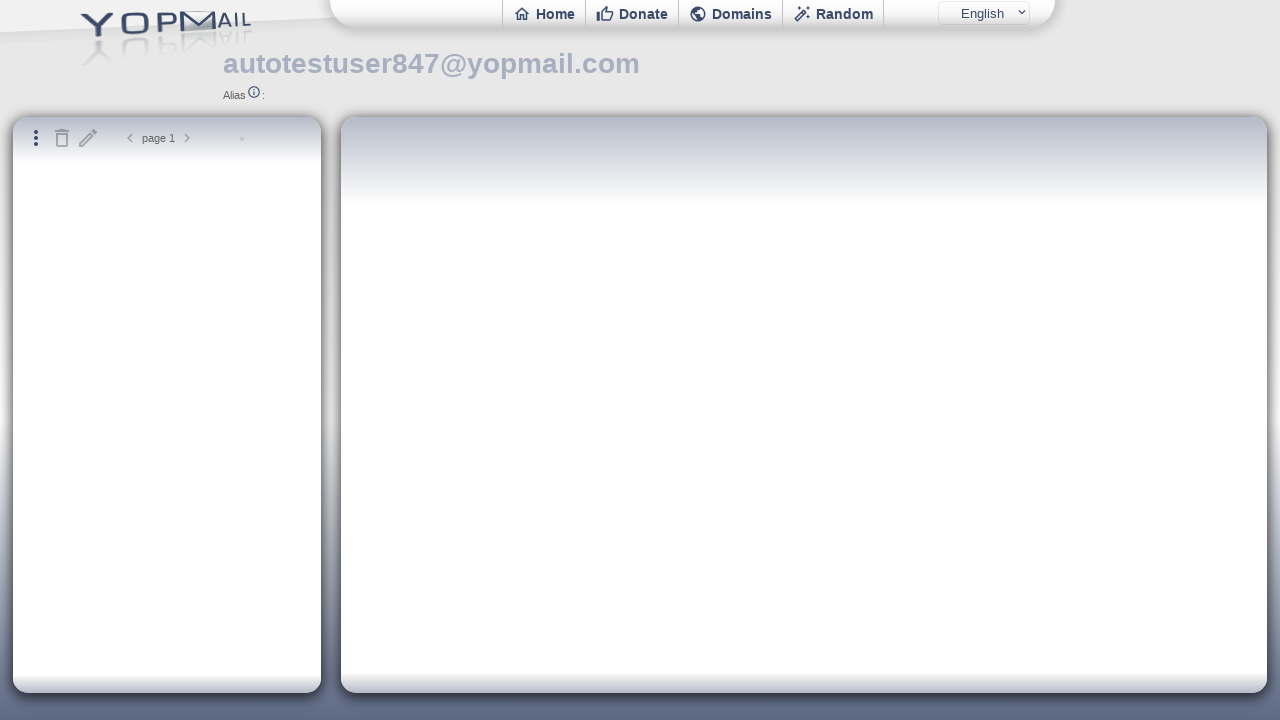

Mailbox loaded and email name displayed
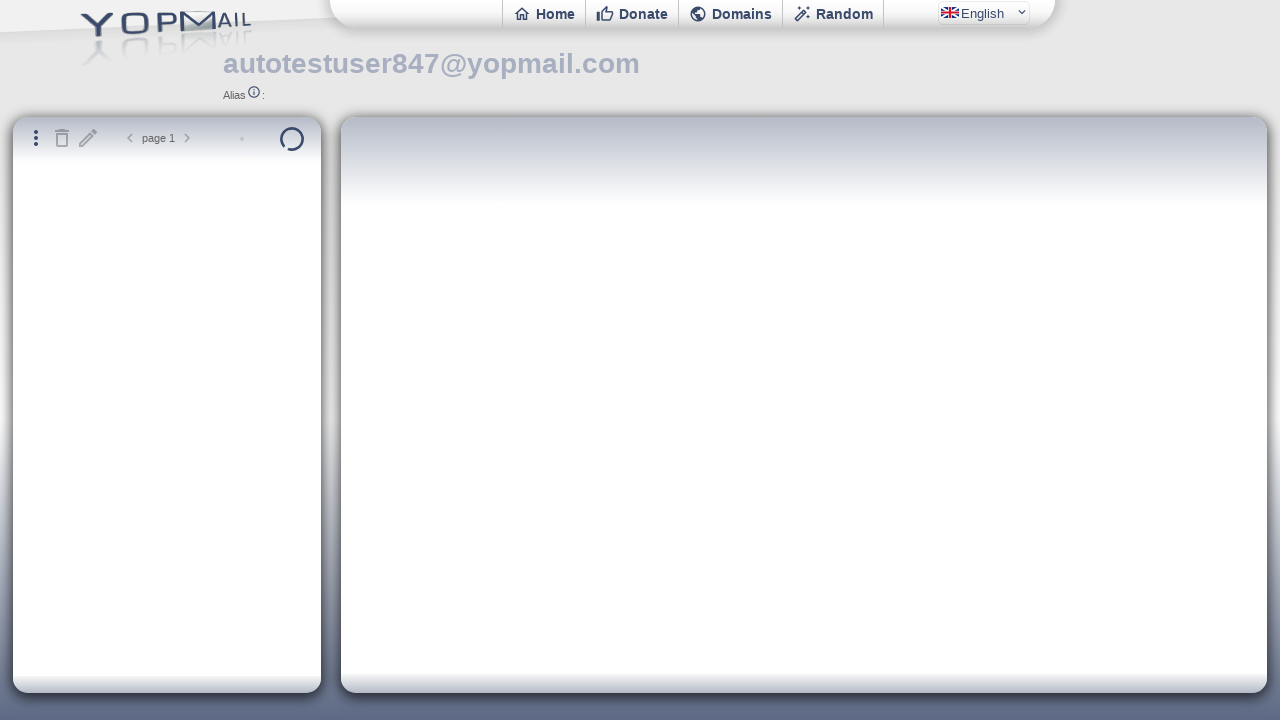

Clicked new mail button to open compose window at (88, 138) on #newmail
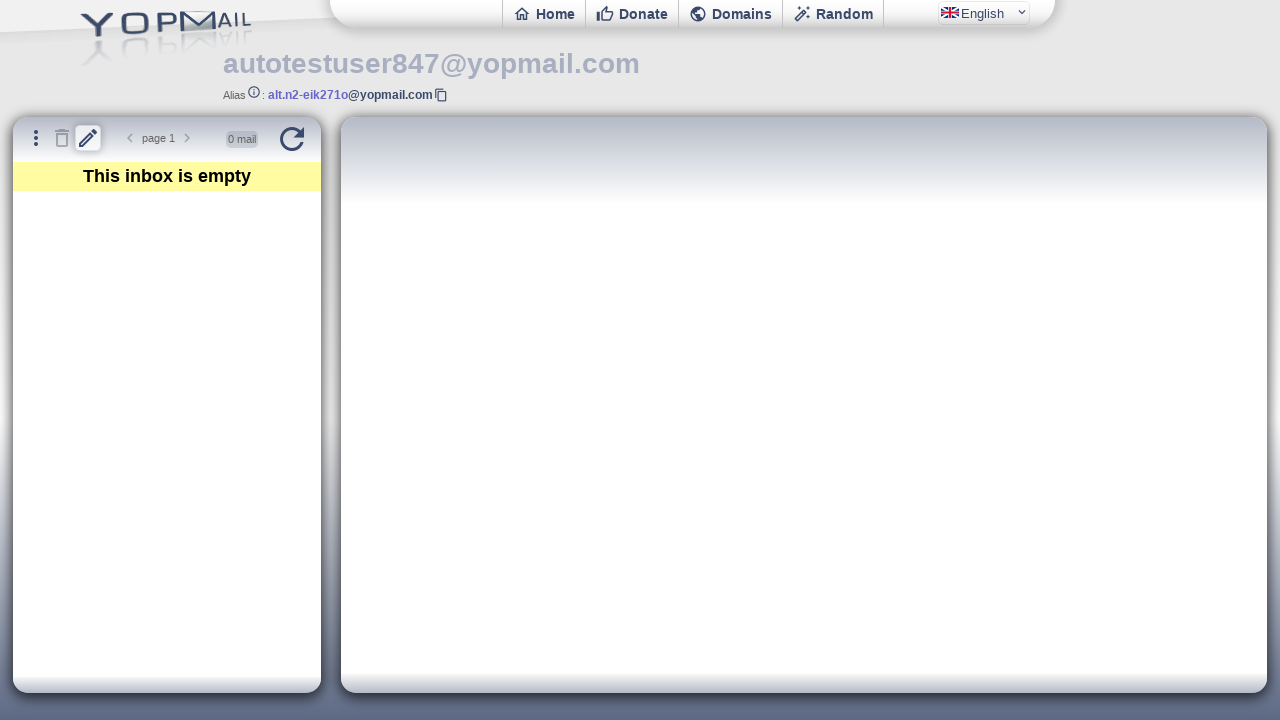

Mail compose iframe loaded and ready
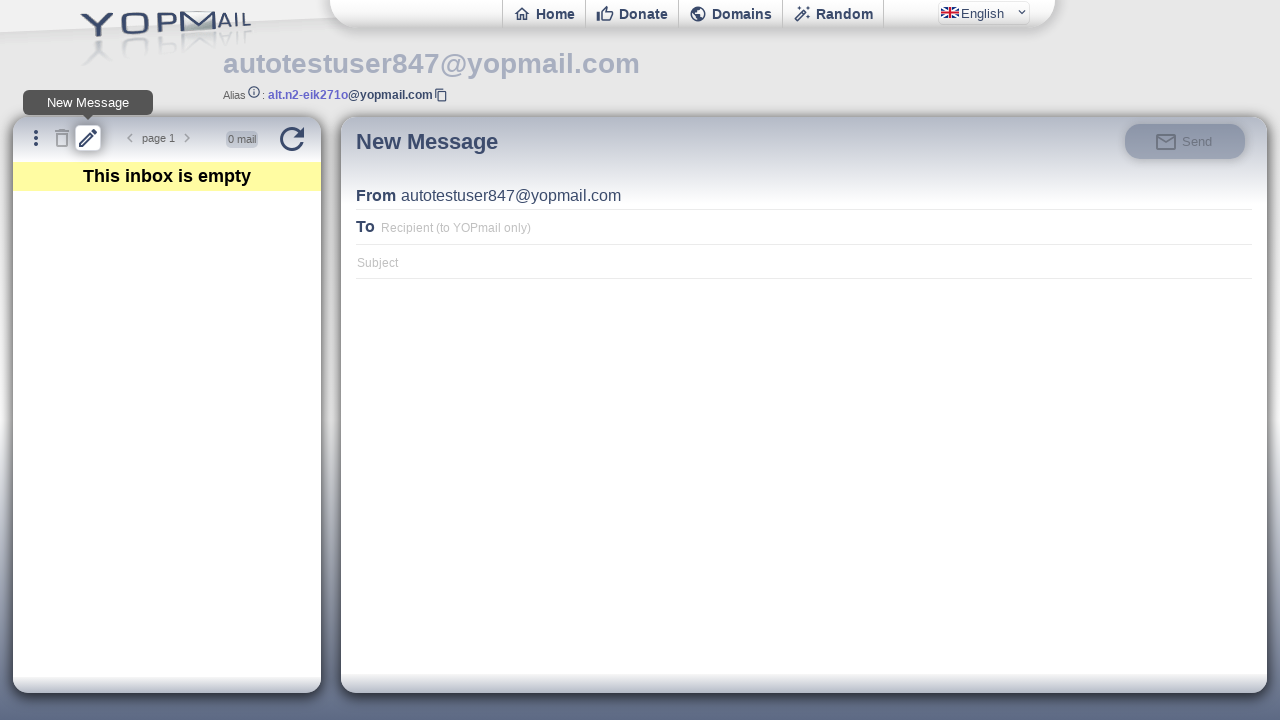

Filled recipient field with 'TestRecipient2024' on #ifmail >> internal:control=enter-frame >> #msgto
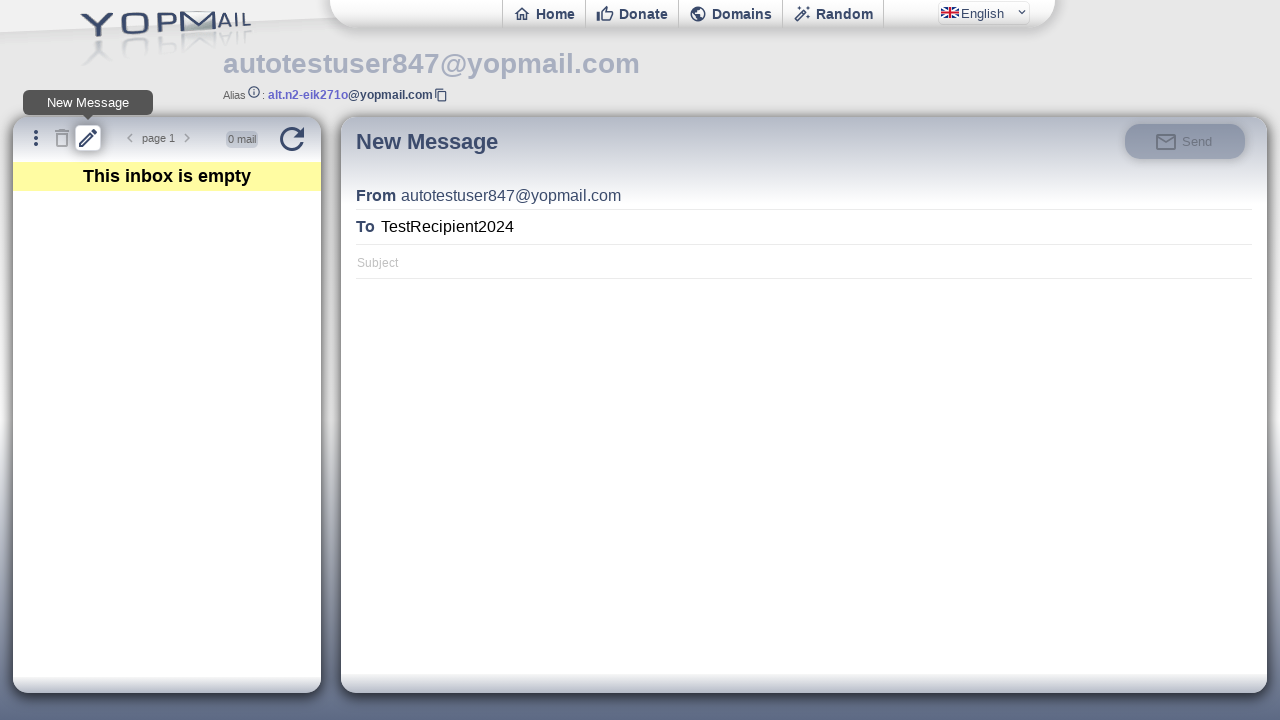

Filled subject field with 'Automated Test Email' on #ifmail >> internal:control=enter-frame >> #msgsubject
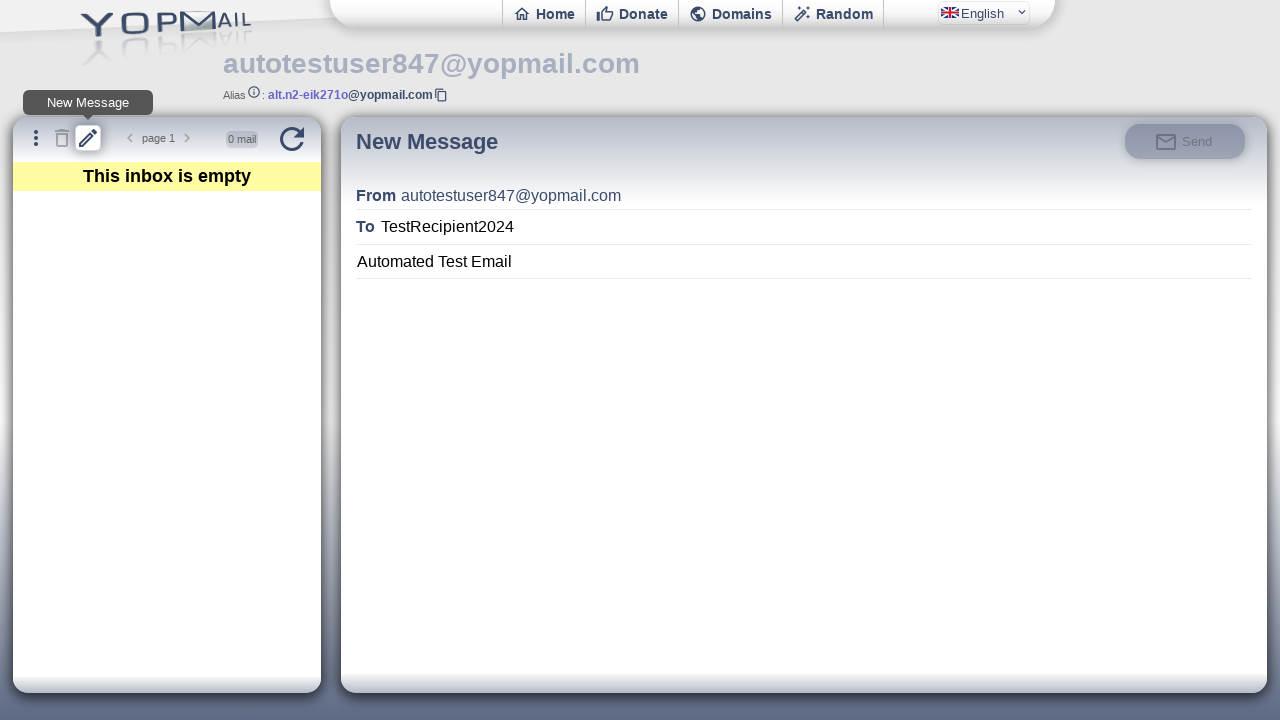

Filled message body with test content on #ifmail >> internal:control=enter-frame >> #msgbody
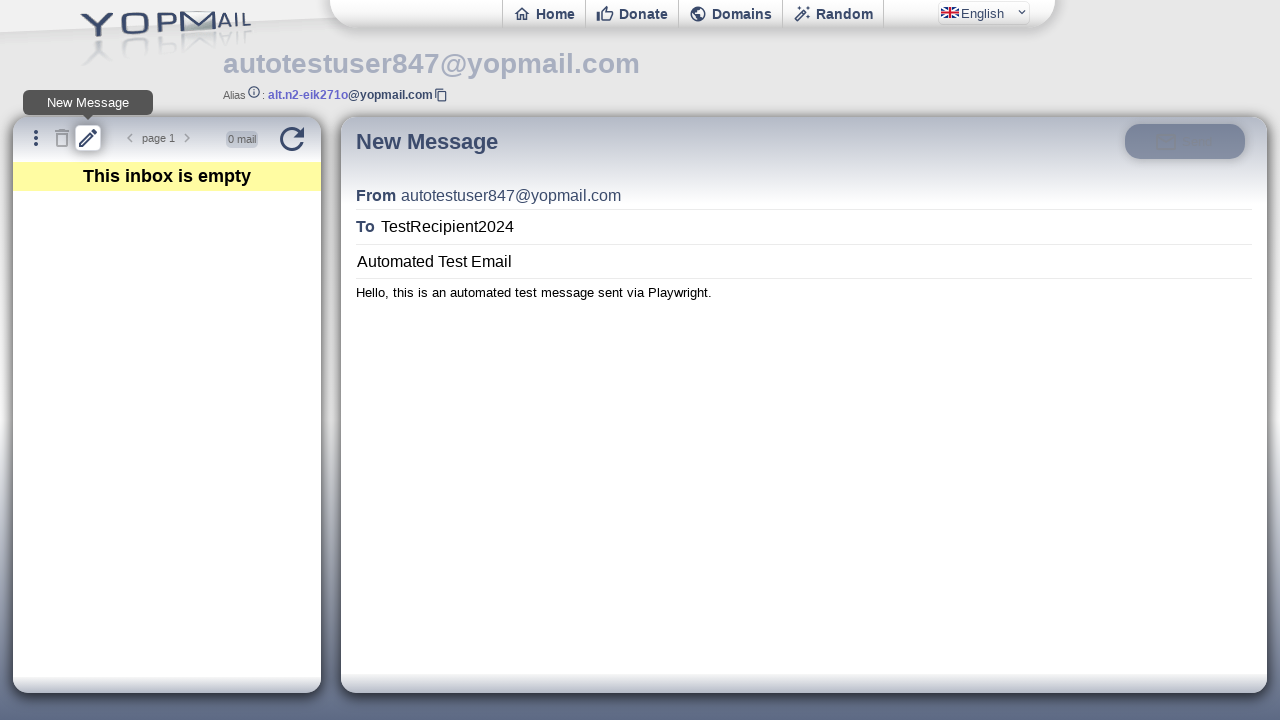

Clicked send button to send email at (1185, 141) on #ifmail >> internal:control=enter-frame >> #msgsend
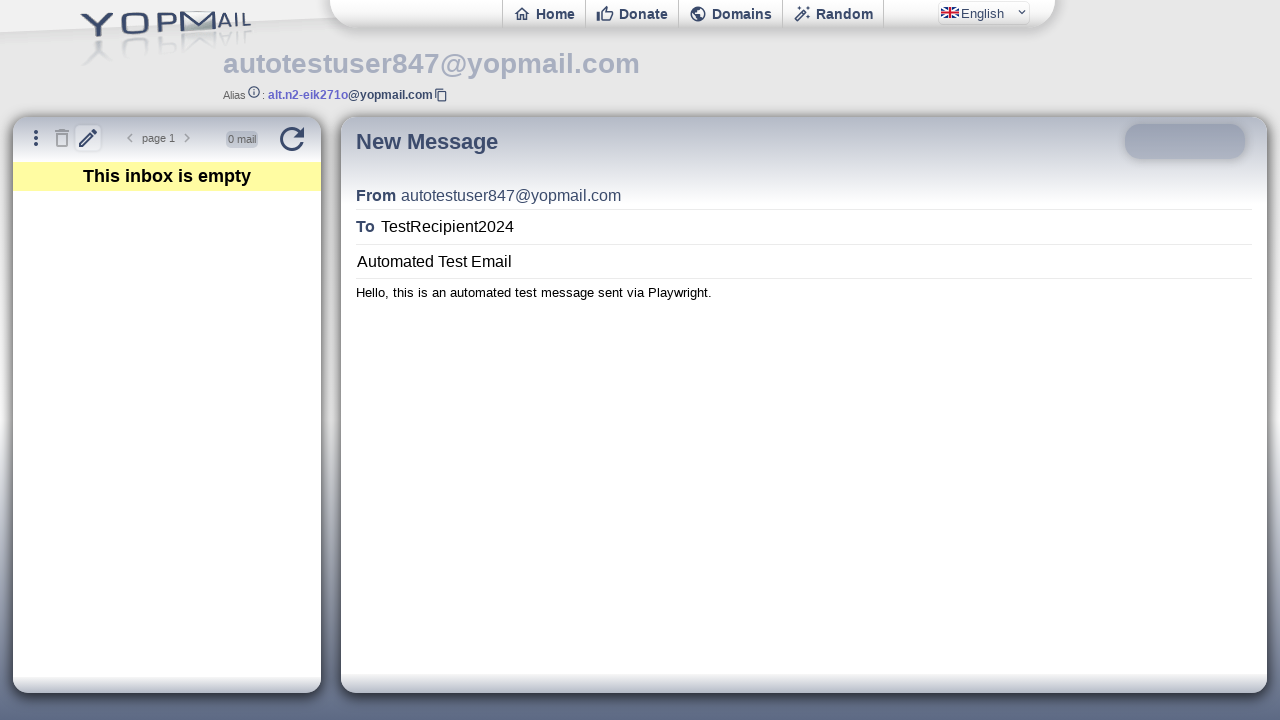

Success message displayed confirming email was sent
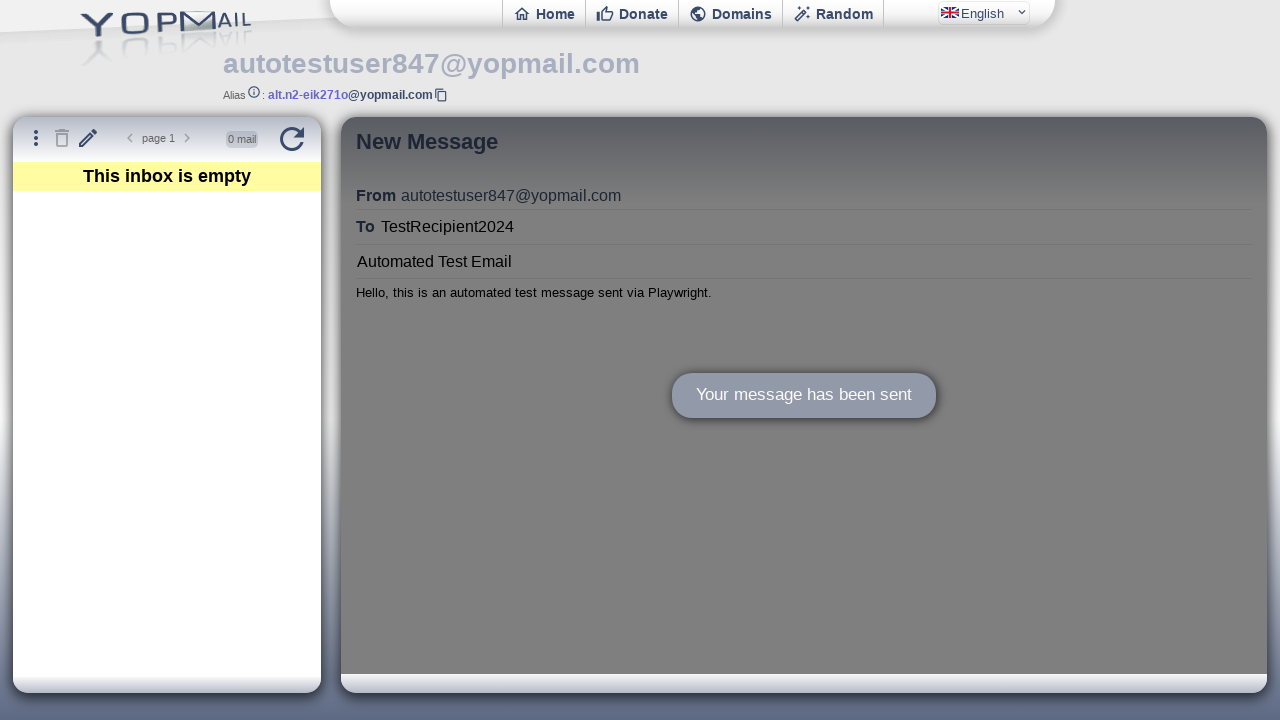

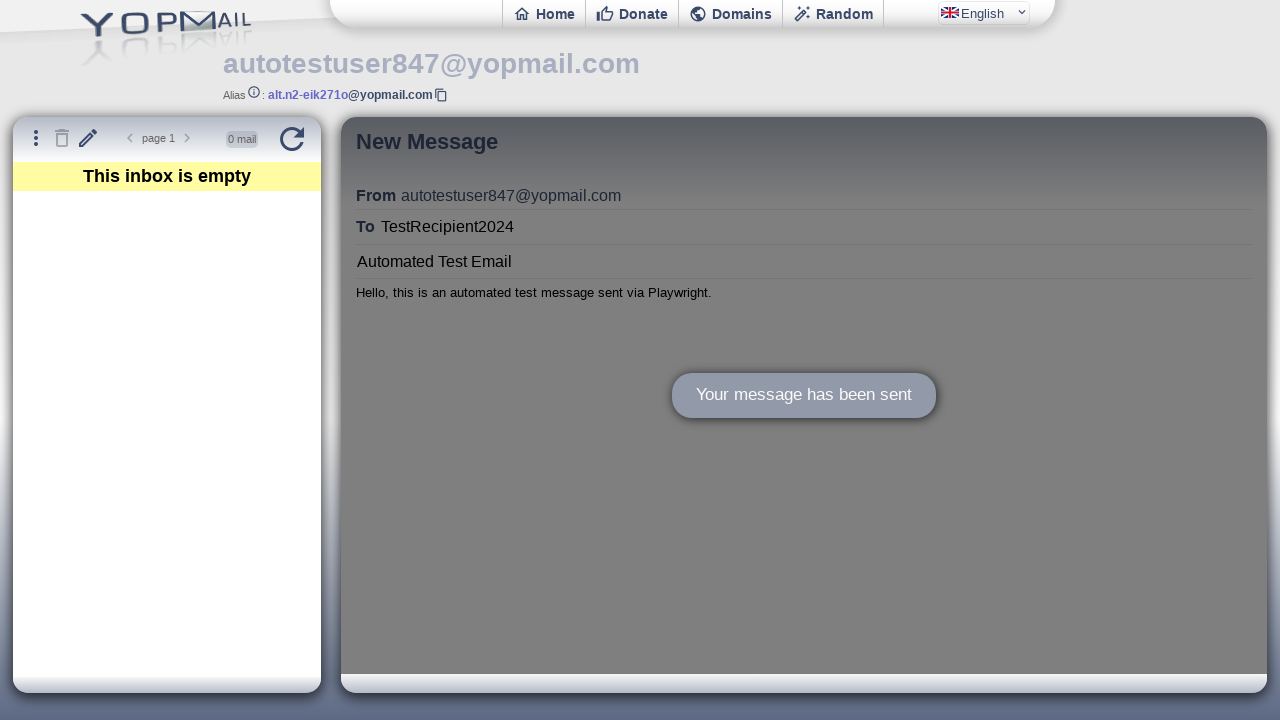